Tests that entering a valid number (70) with a non-perfect square root displays the correct calculated result in an alert

Starting URL: https://kristinek.github.io/site/tasks/enter_a_number

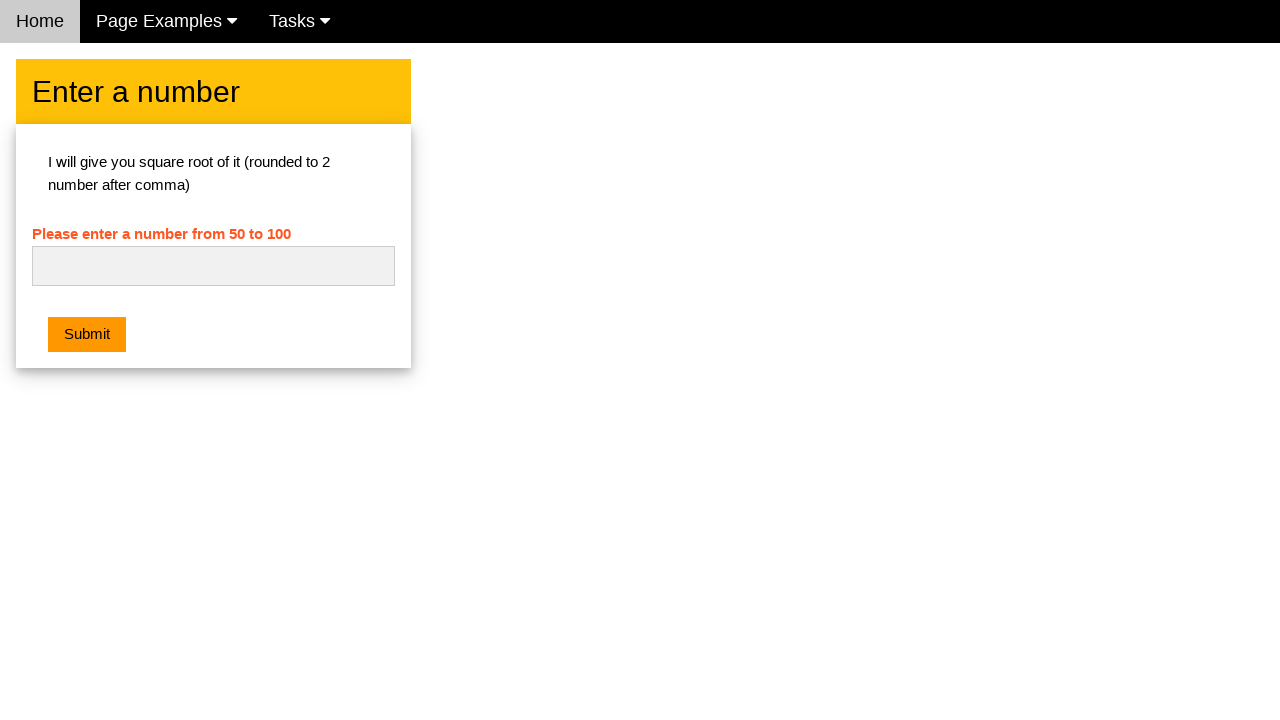

Filled number input field with '70' on #numb
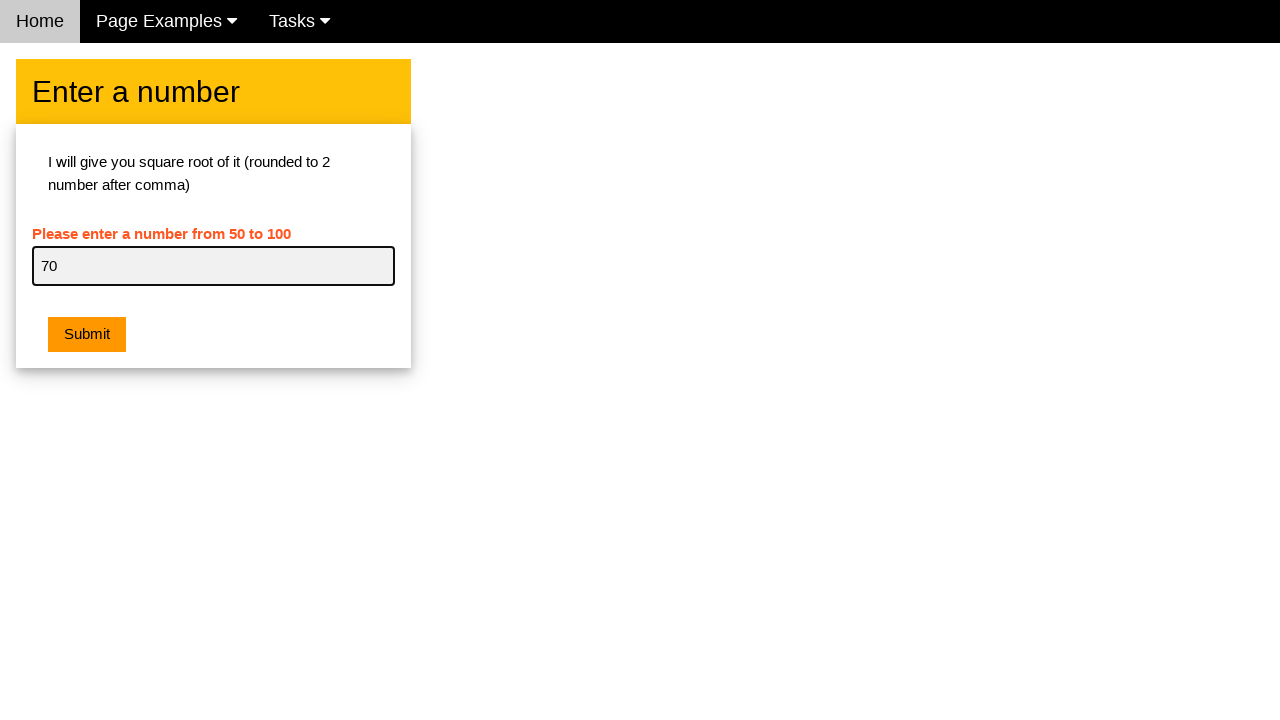

Clicked submit button at (87, 335) on .w3-btn
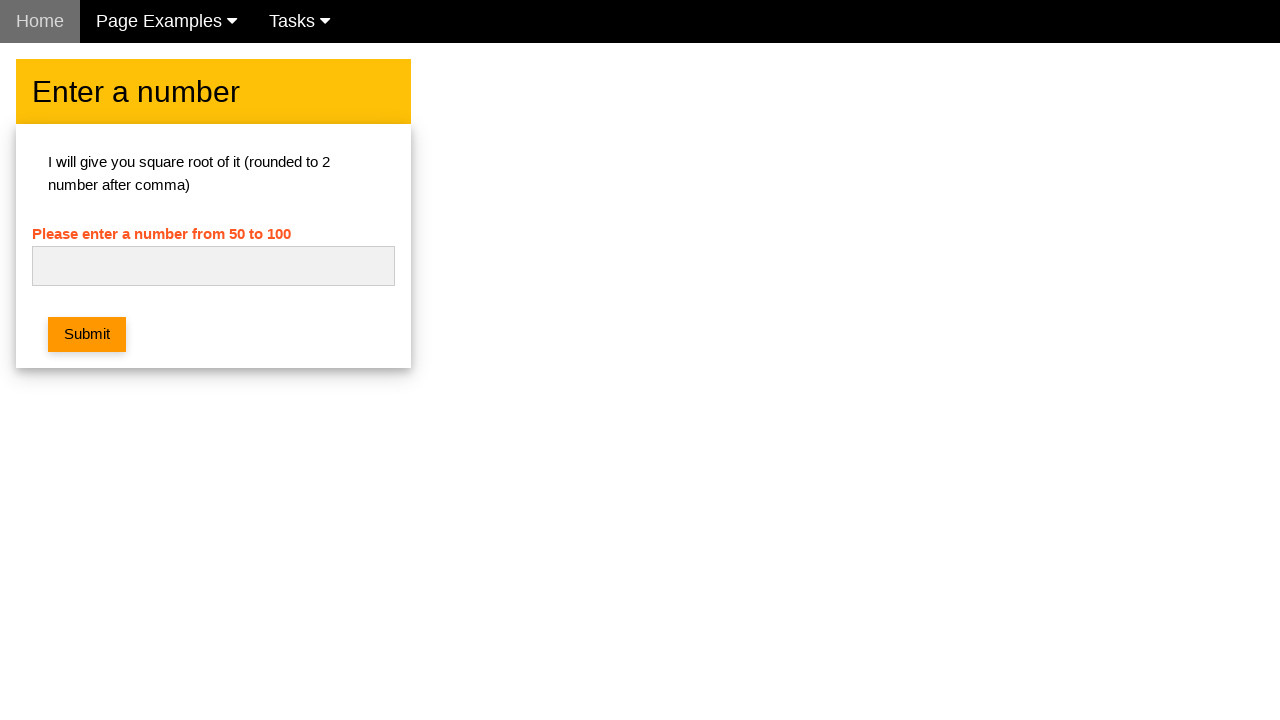

Dialog handler attached and waiting for alert
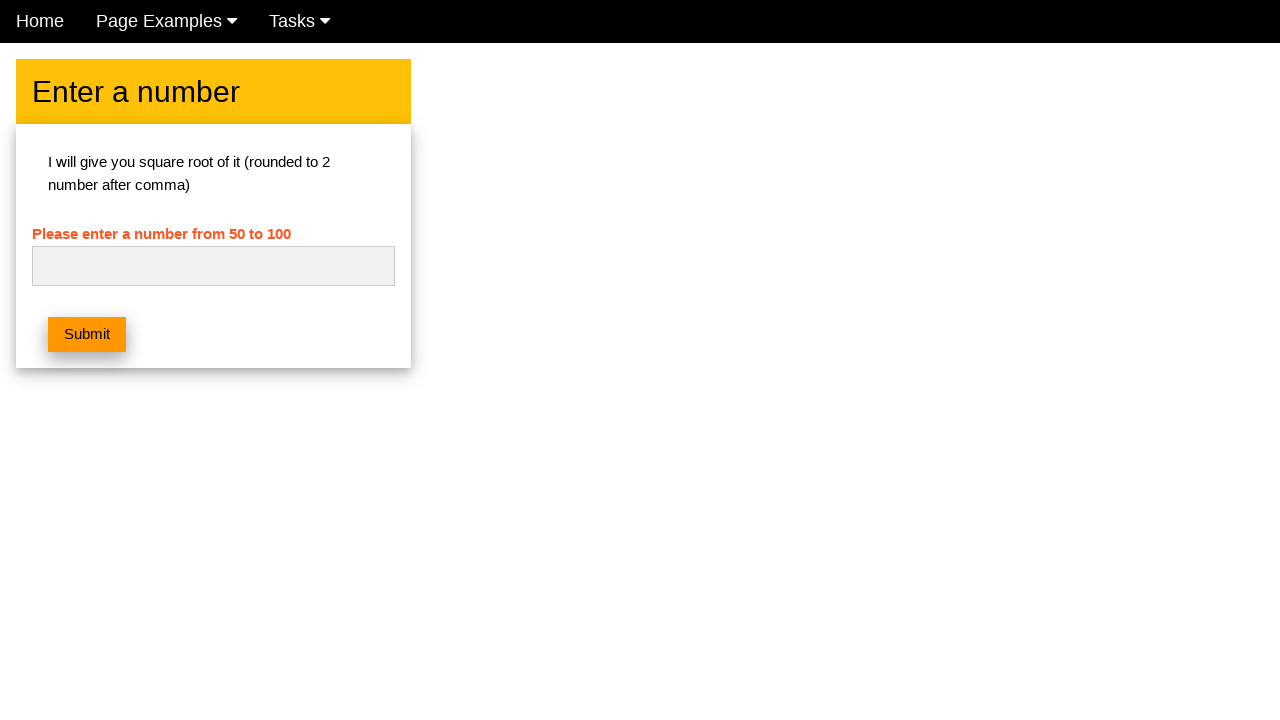

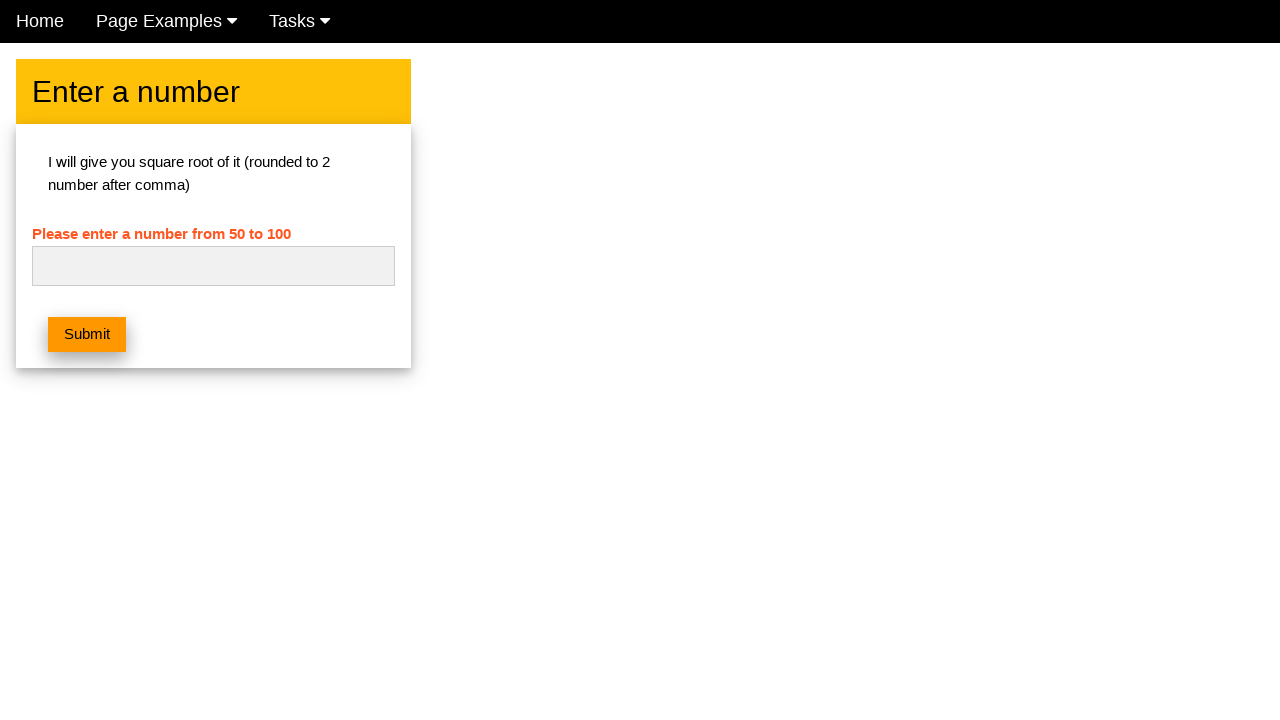